Tests alert dialog by entering a name and clicking alert button, then accepting the alert

Starting URL: http://www.qaclickacademy.com/practice.php

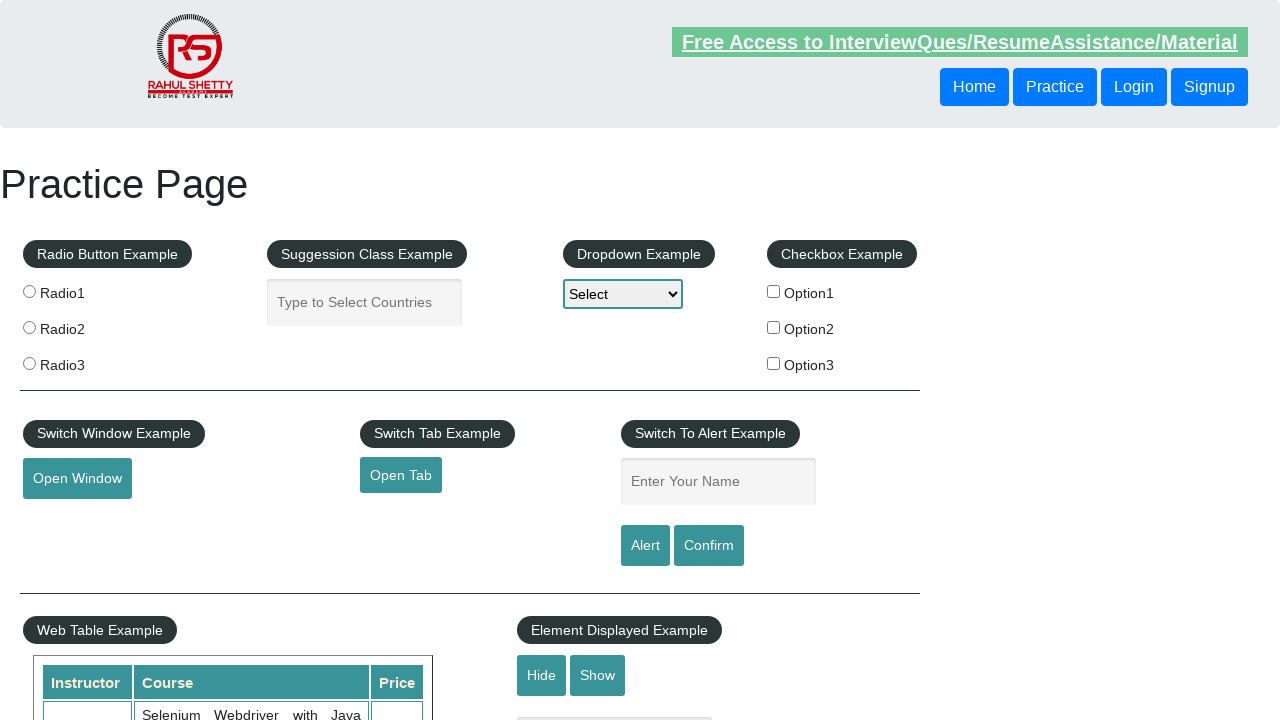

Entered 'Mady' in the name text field on #name
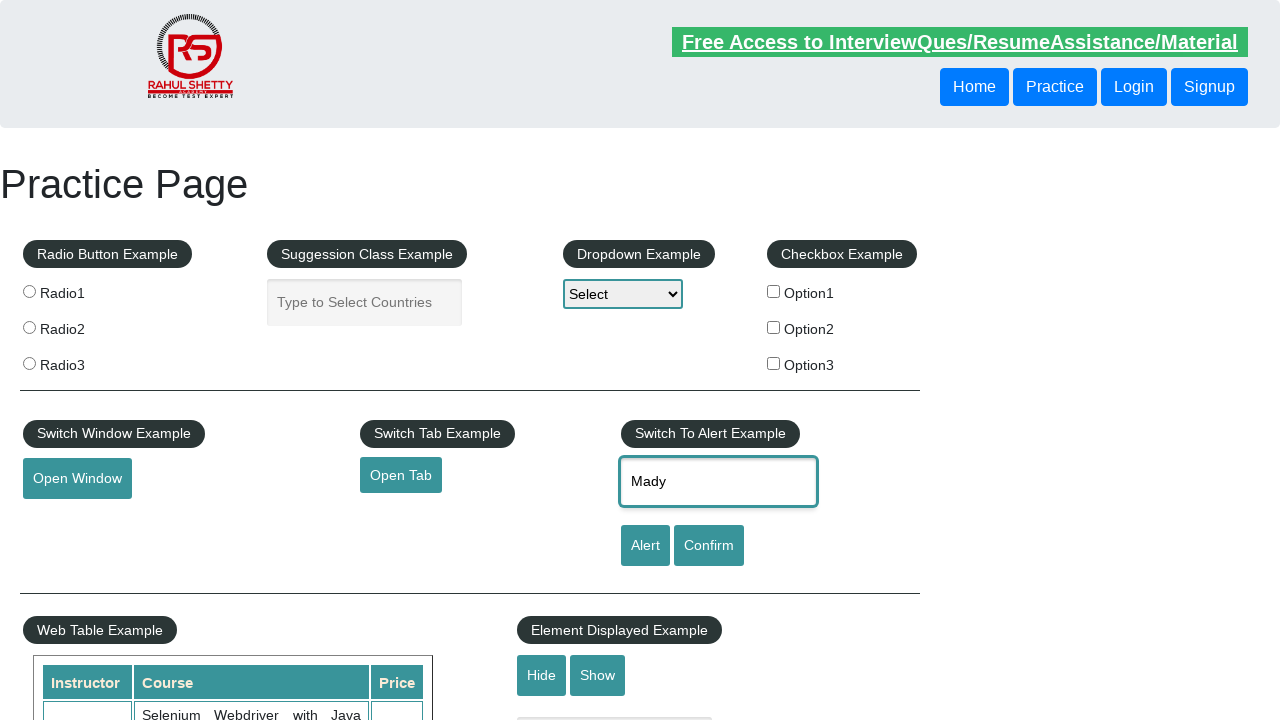

Set up dialog handler to accept alerts
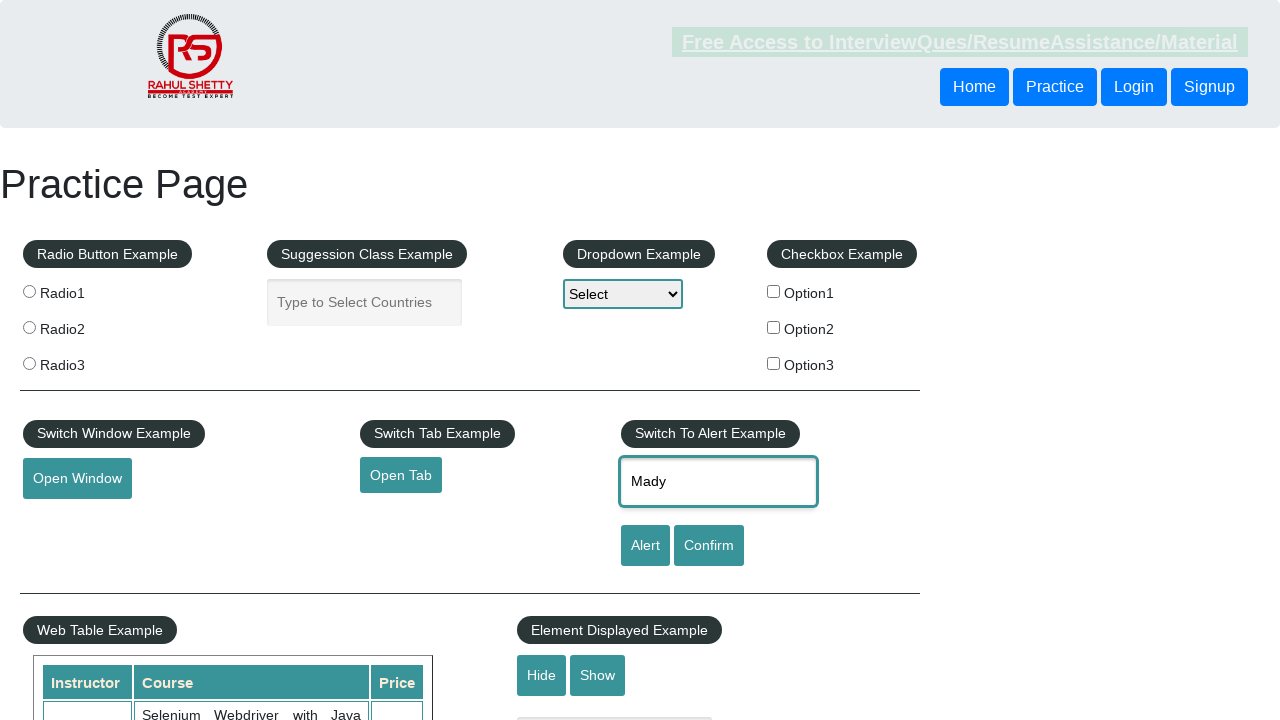

Clicked alert button and accepted the dialog at (645, 546) on #alertbtn
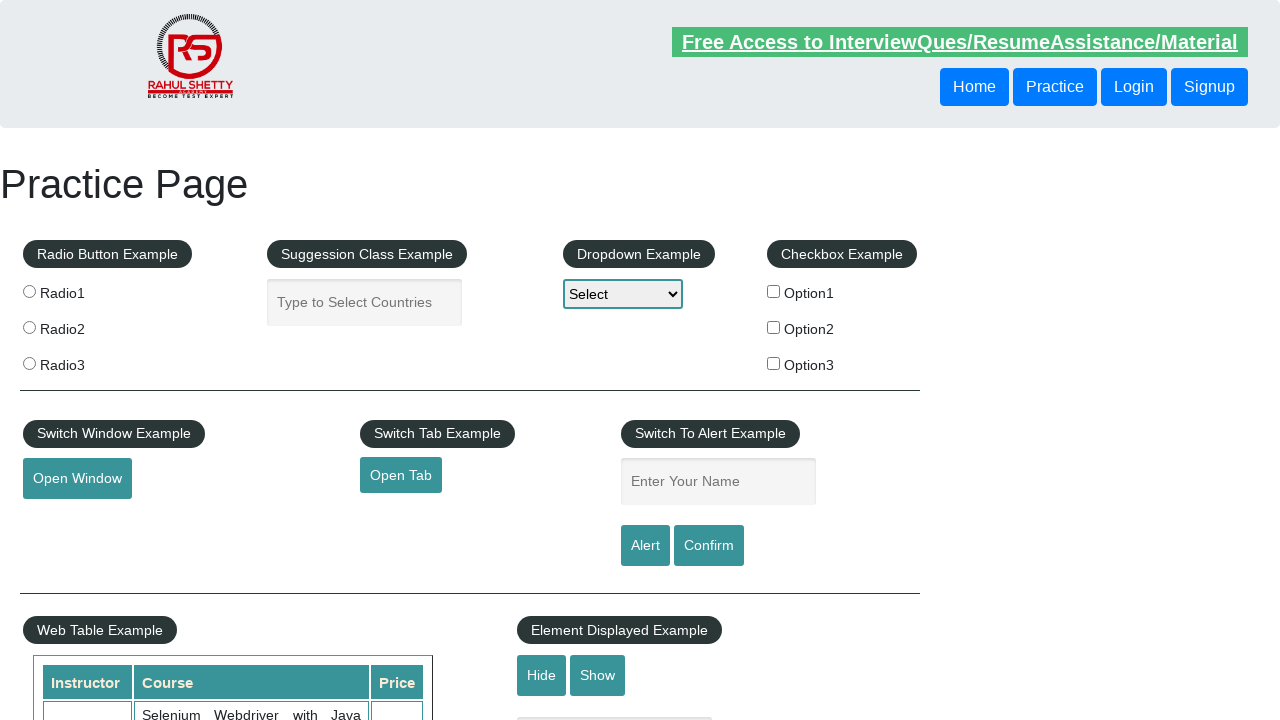

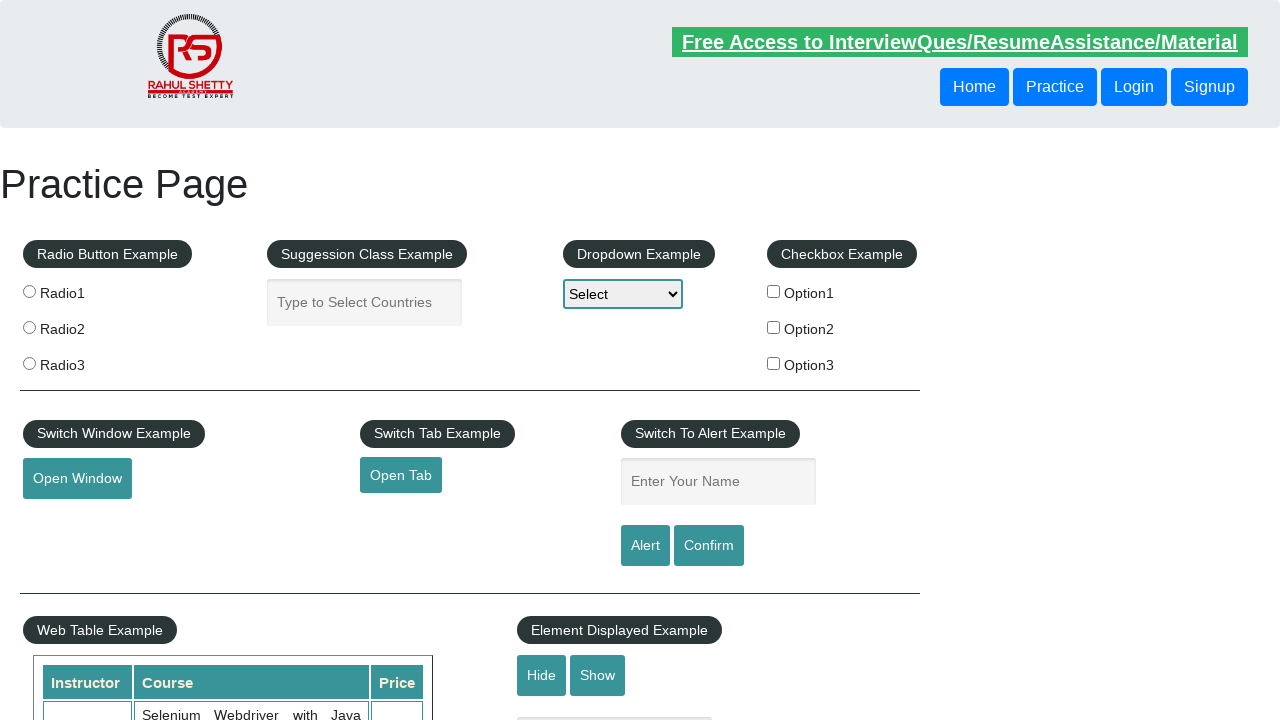